Tests the old-style HTML select dropdown by selecting an option using visible text

Starting URL: https://demoqa.com/select-menu

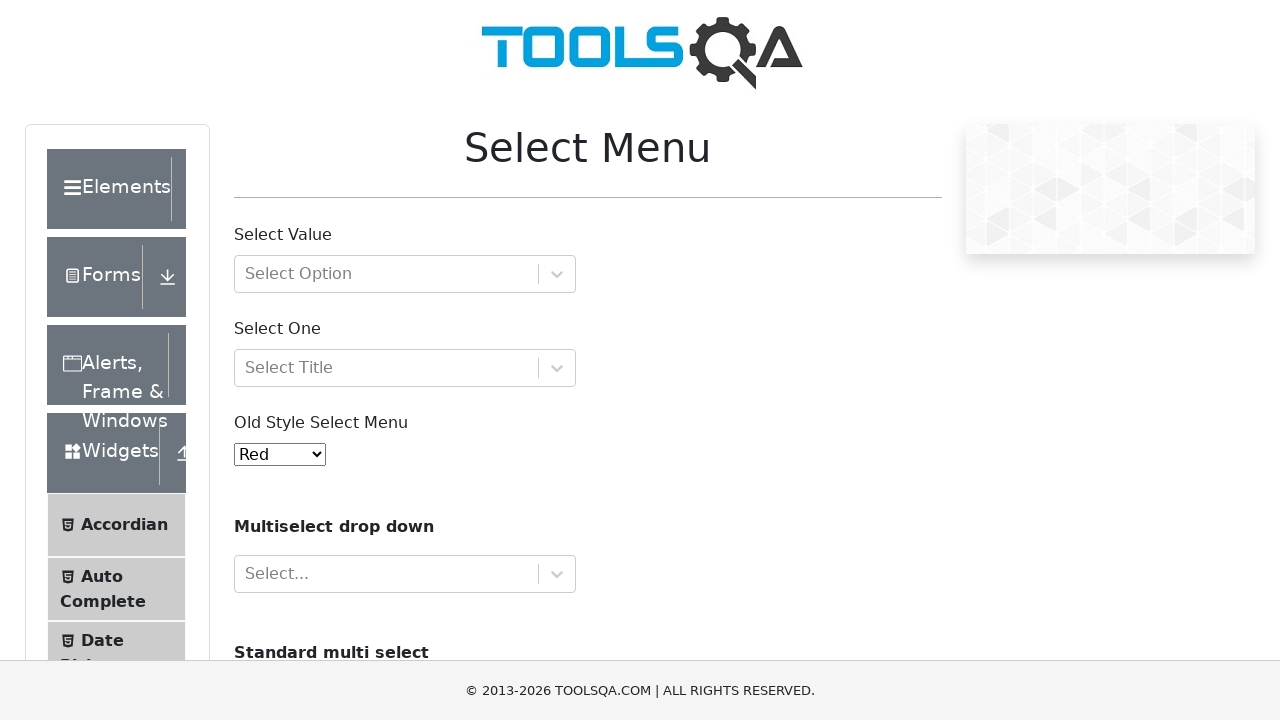

Navigated to select menu demo page
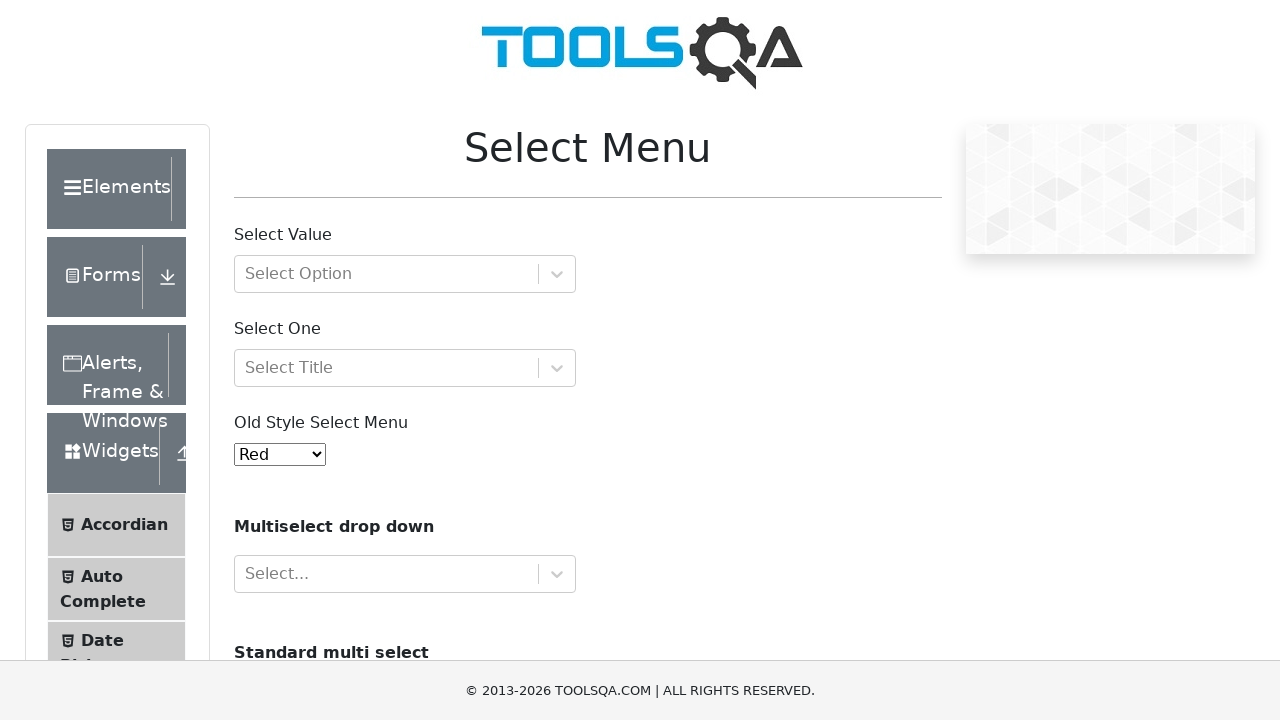

Selected 'White' option from old-style HTML select dropdown using visible text on select#oldSelectMenu
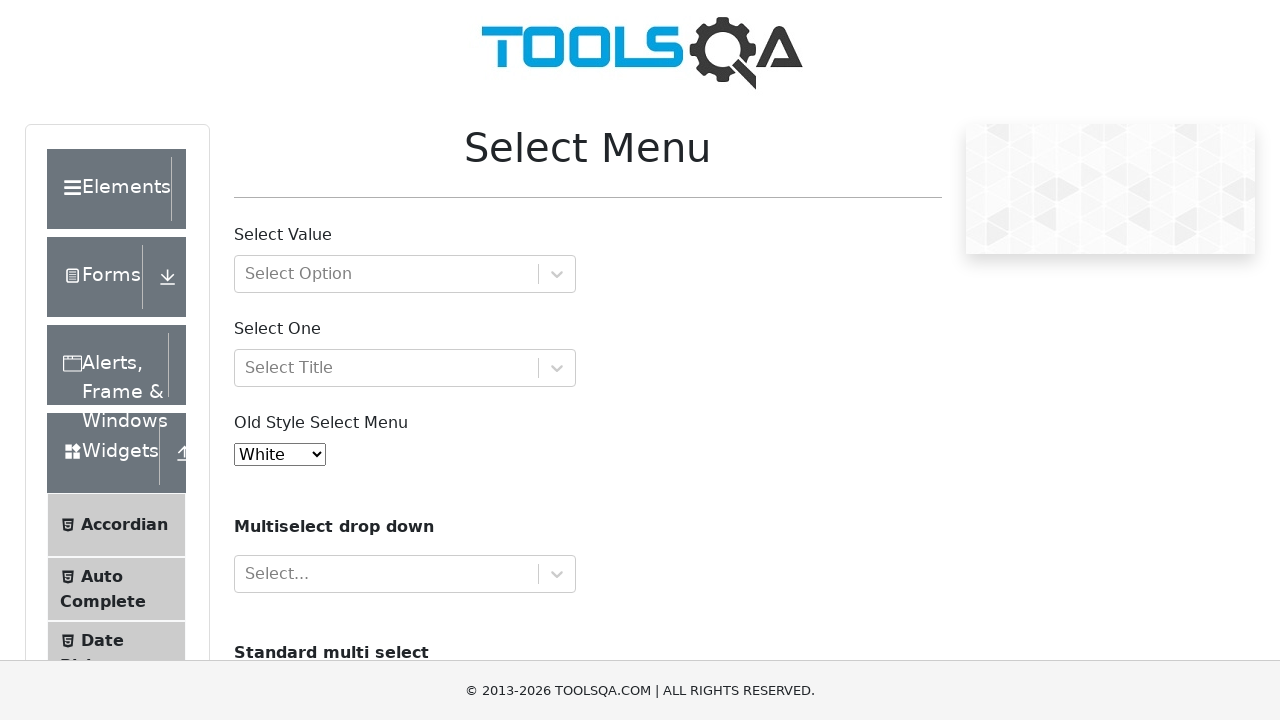

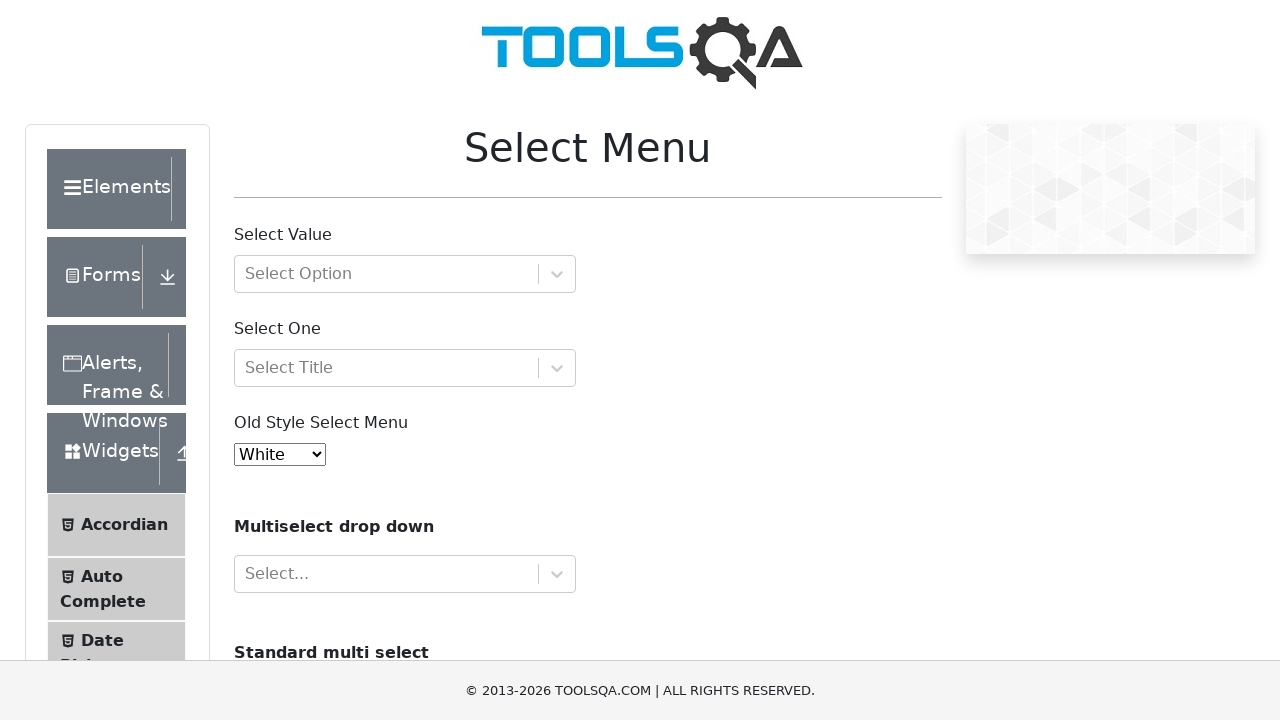